Tests that new todo items are appended to the bottom of the list by creating 3 items

Starting URL: https://demo.playwright.dev/todomvc

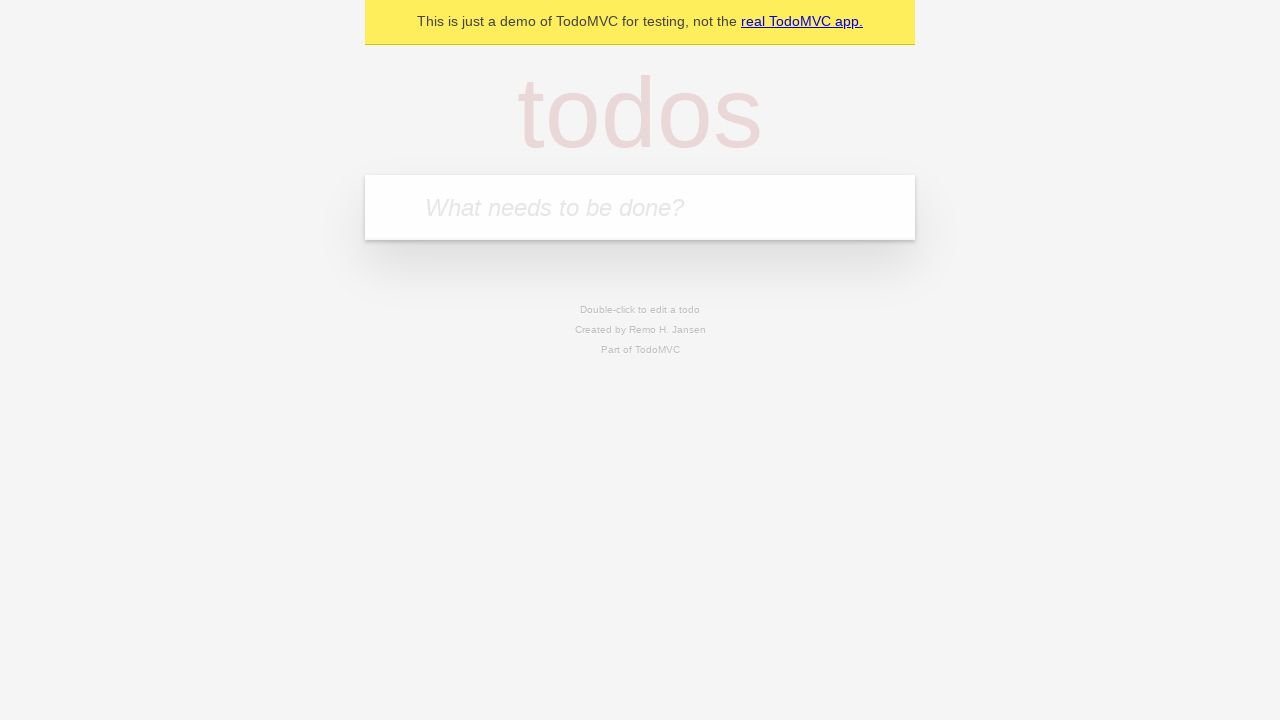

Filled first todo input with 'buy some cheese' on internal:attr=[placeholder="What needs to be done?"i]
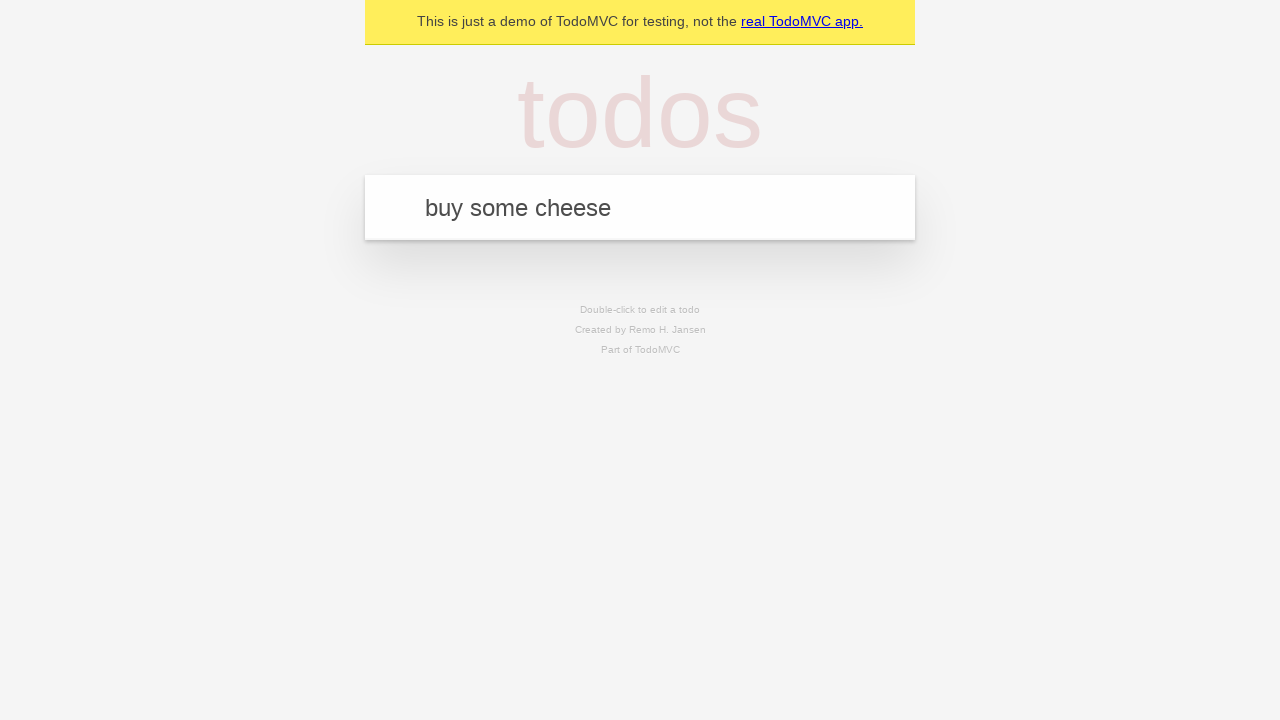

Pressed Enter to add first todo item on internal:attr=[placeholder="What needs to be done?"i]
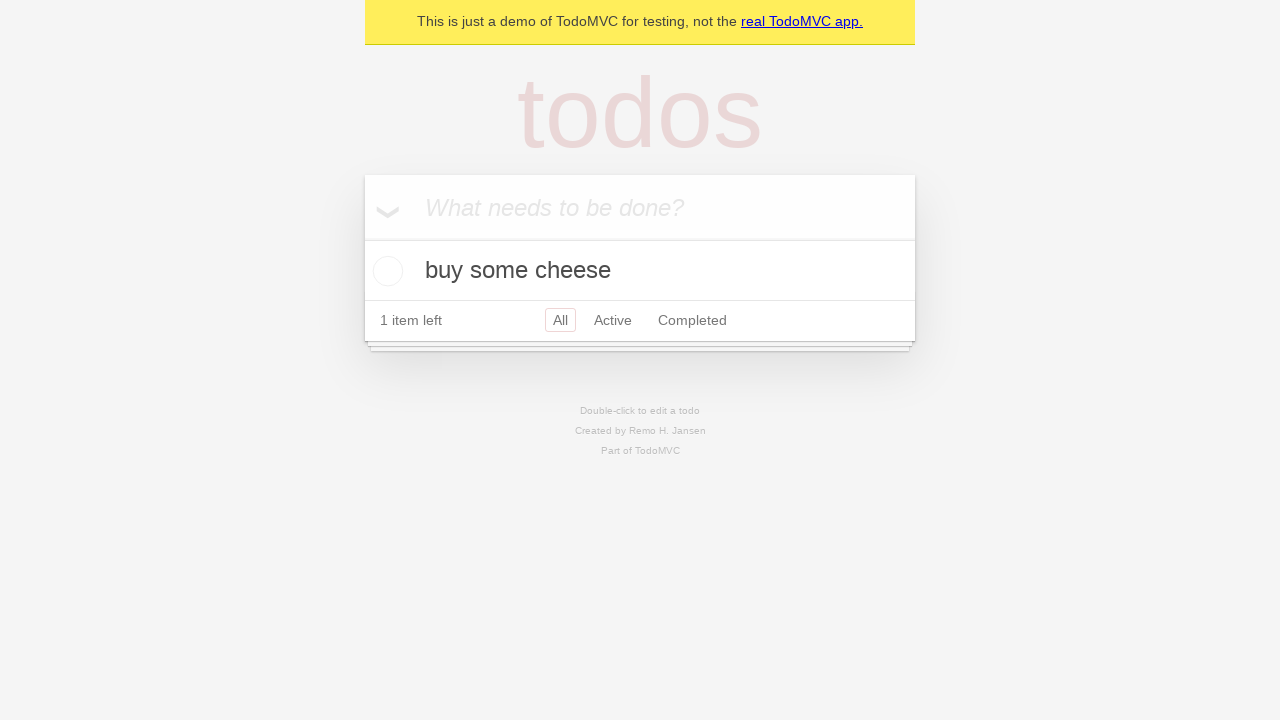

Filled second todo input with 'feed the cat' on internal:attr=[placeholder="What needs to be done?"i]
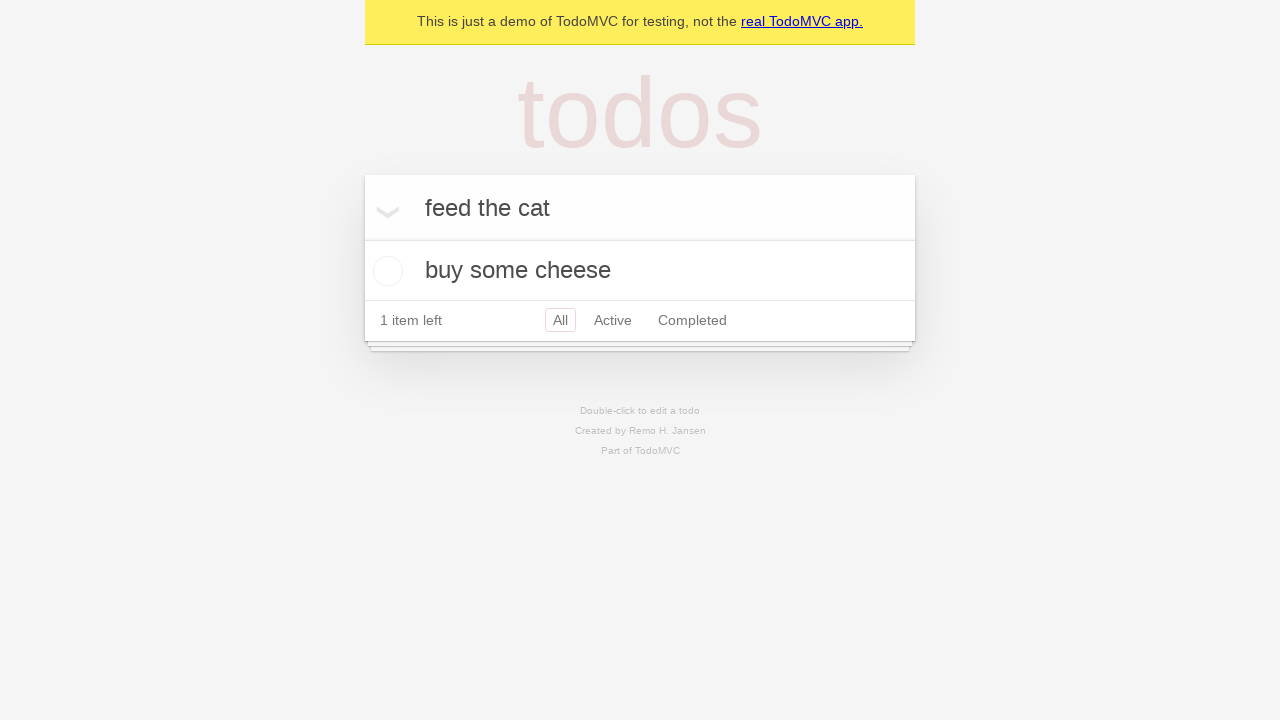

Pressed Enter to add second todo item on internal:attr=[placeholder="What needs to be done?"i]
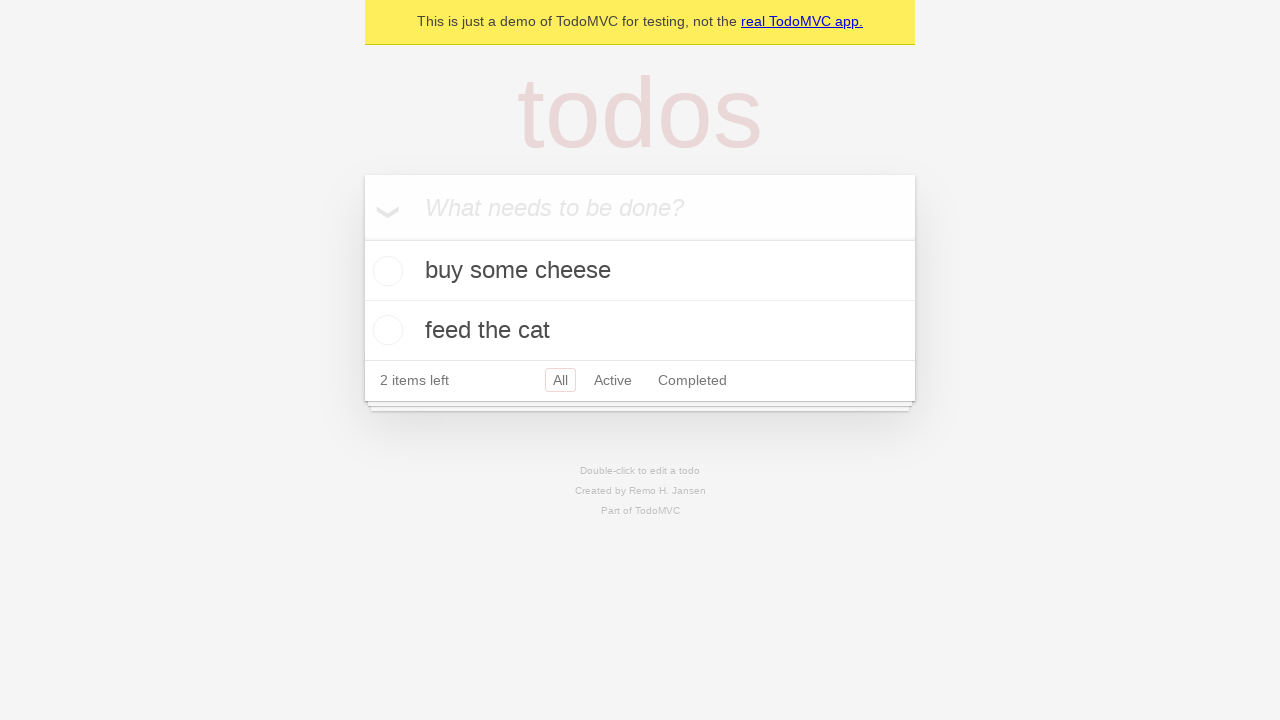

Filled third todo input with 'book a doctors appointment' on internal:attr=[placeholder="What needs to be done?"i]
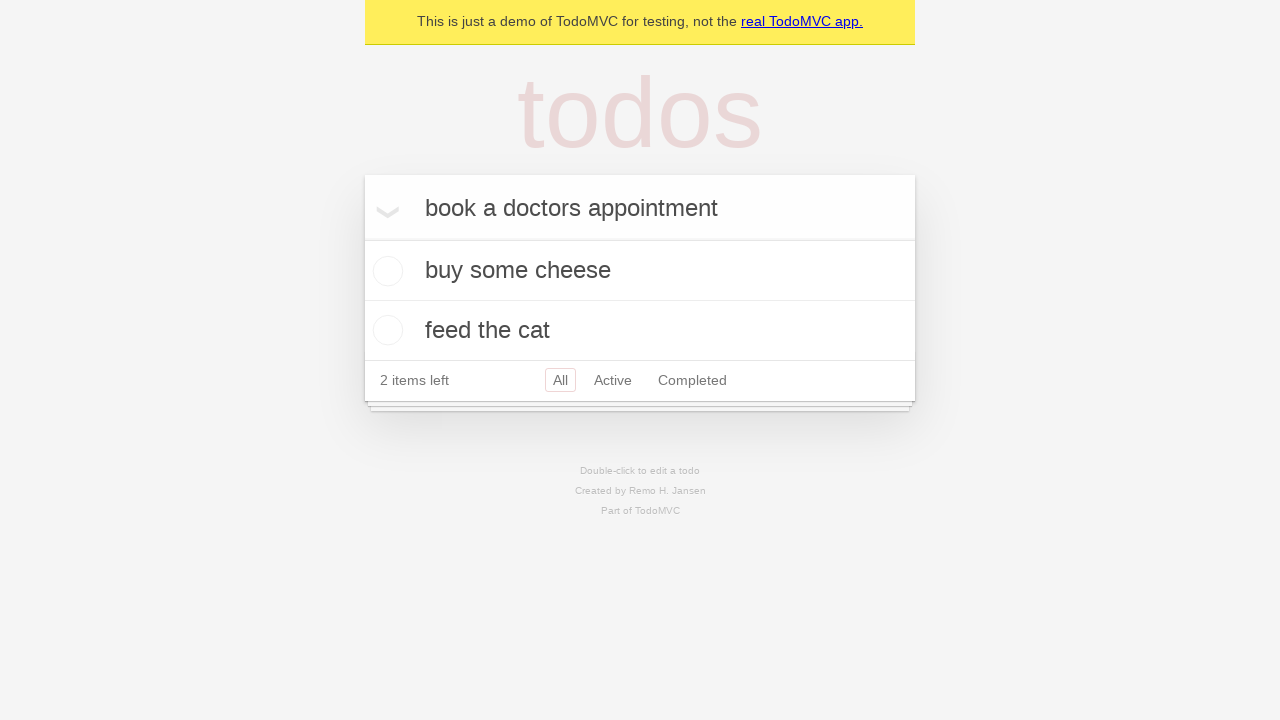

Pressed Enter to add third todo item on internal:attr=[placeholder="What needs to be done?"i]
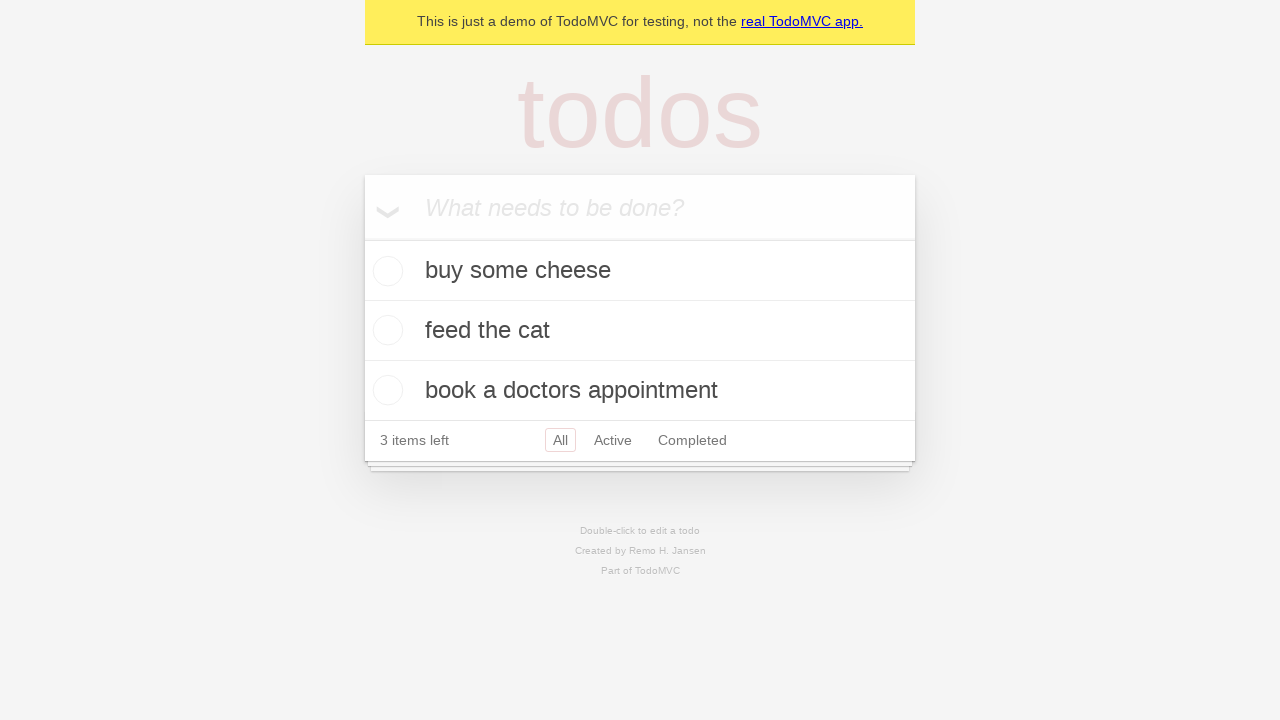

Verified all 3 todo items were added to the list
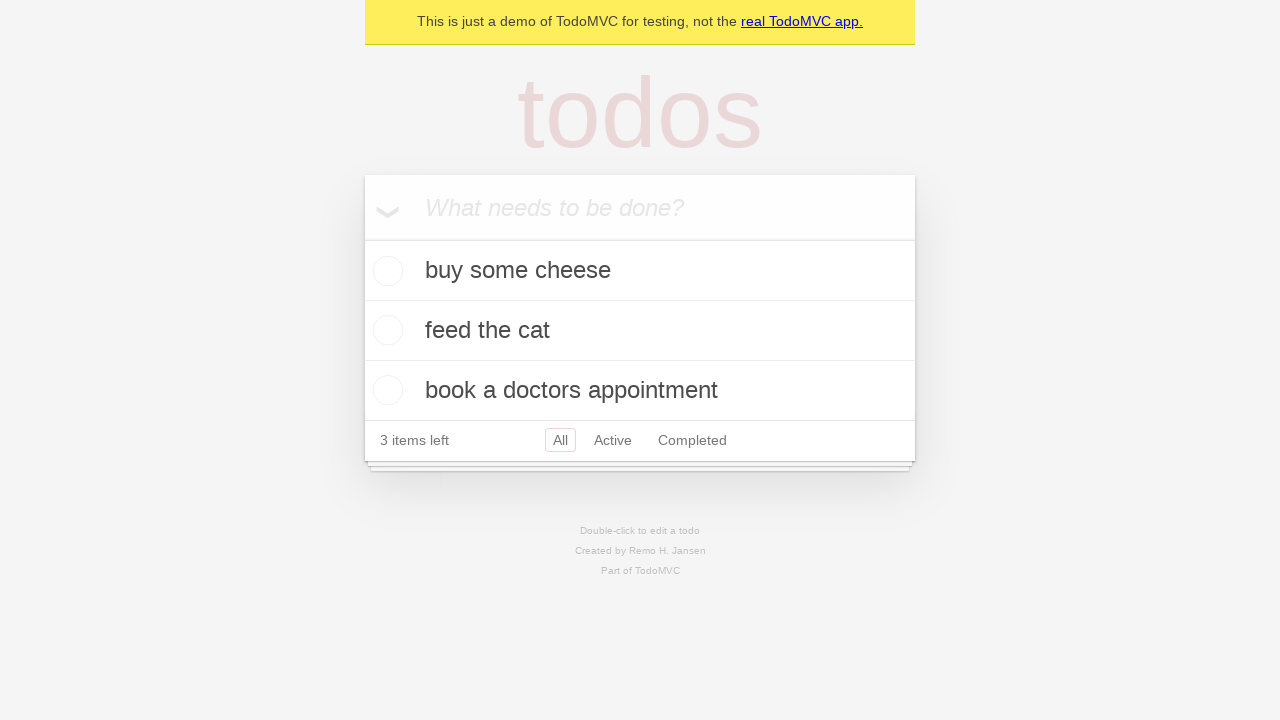

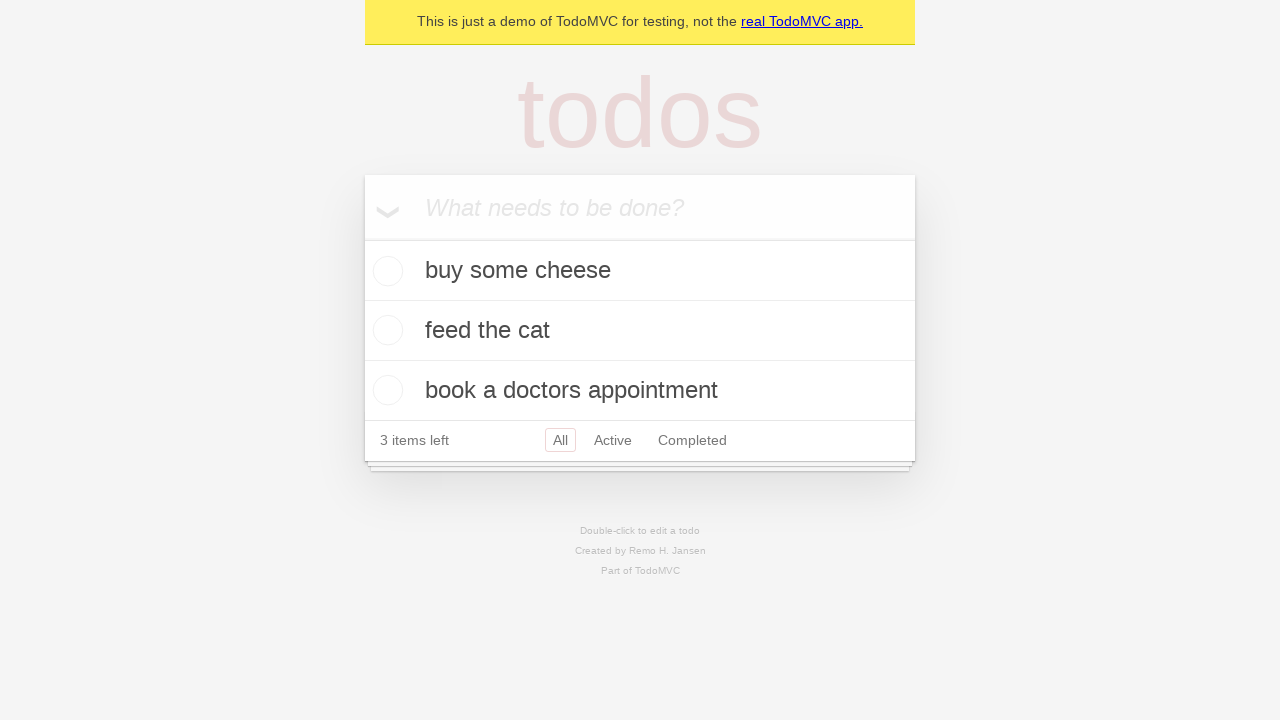